Tests a registration form by filling in three required input fields with text, submitting the form, and verifying that a success message is displayed.

Starting URL: http://suninjuly.github.io/registration1.html

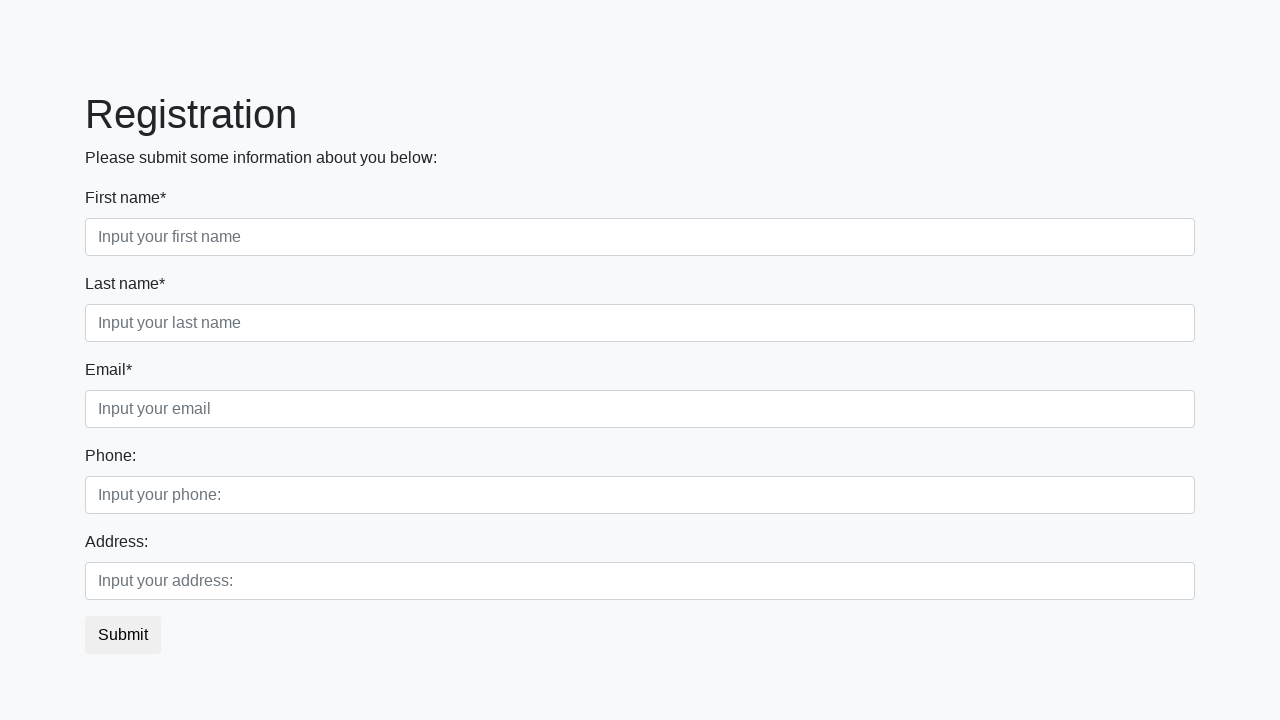

Filled first name field with 'John' on input.first[required]
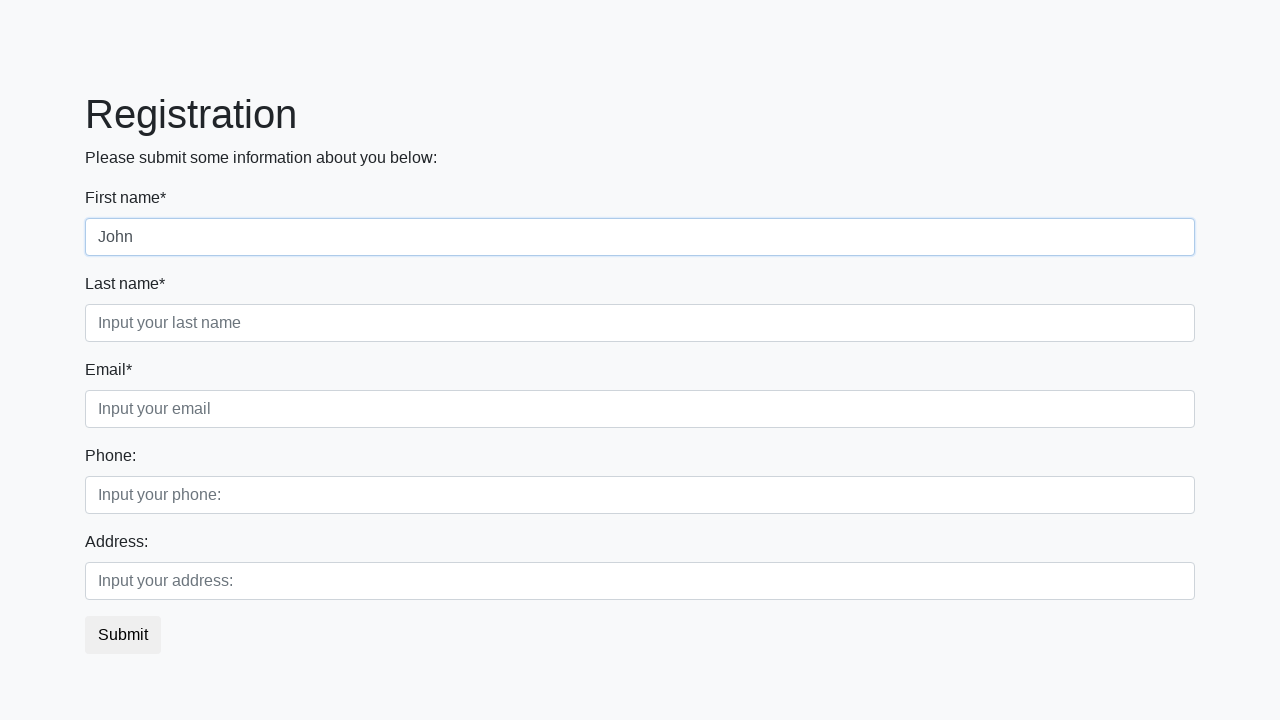

Filled last name field with 'Doe' on input.second[required]
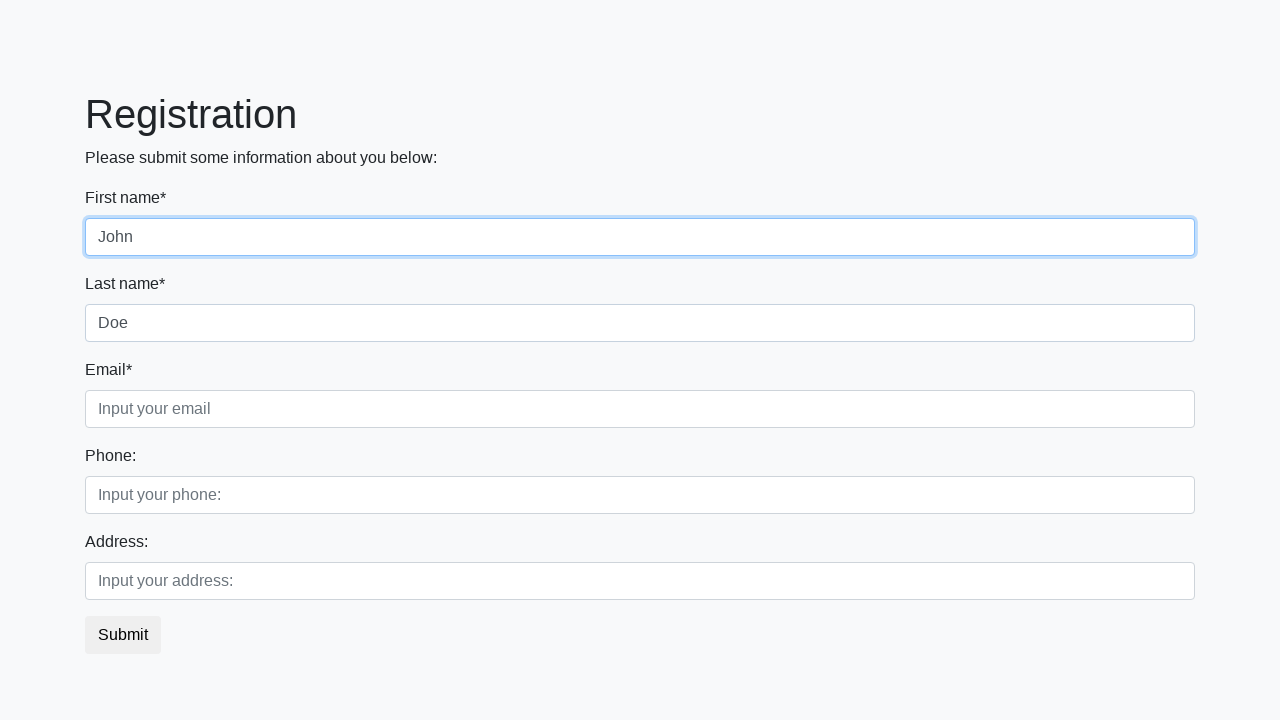

Filled email field with 'johndoe@example.com' on input.third[required]
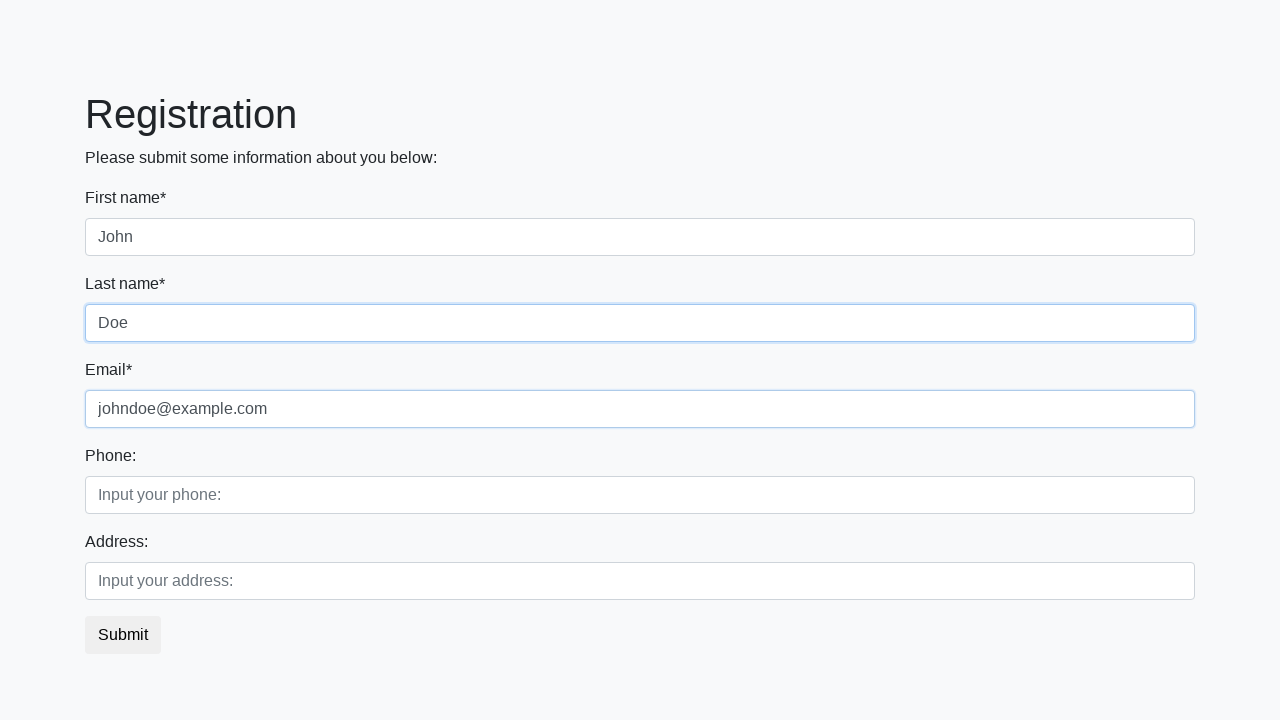

Clicked submit button to register at (123, 635) on button.btn
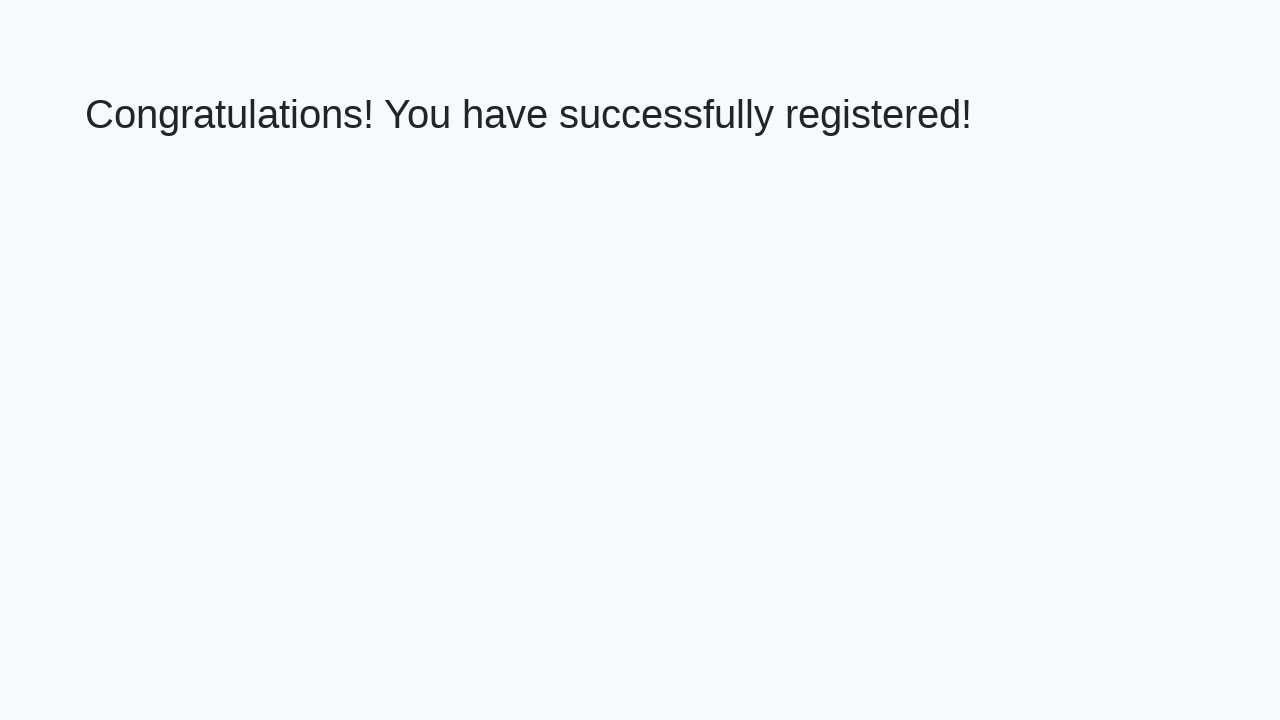

Success message heading loaded
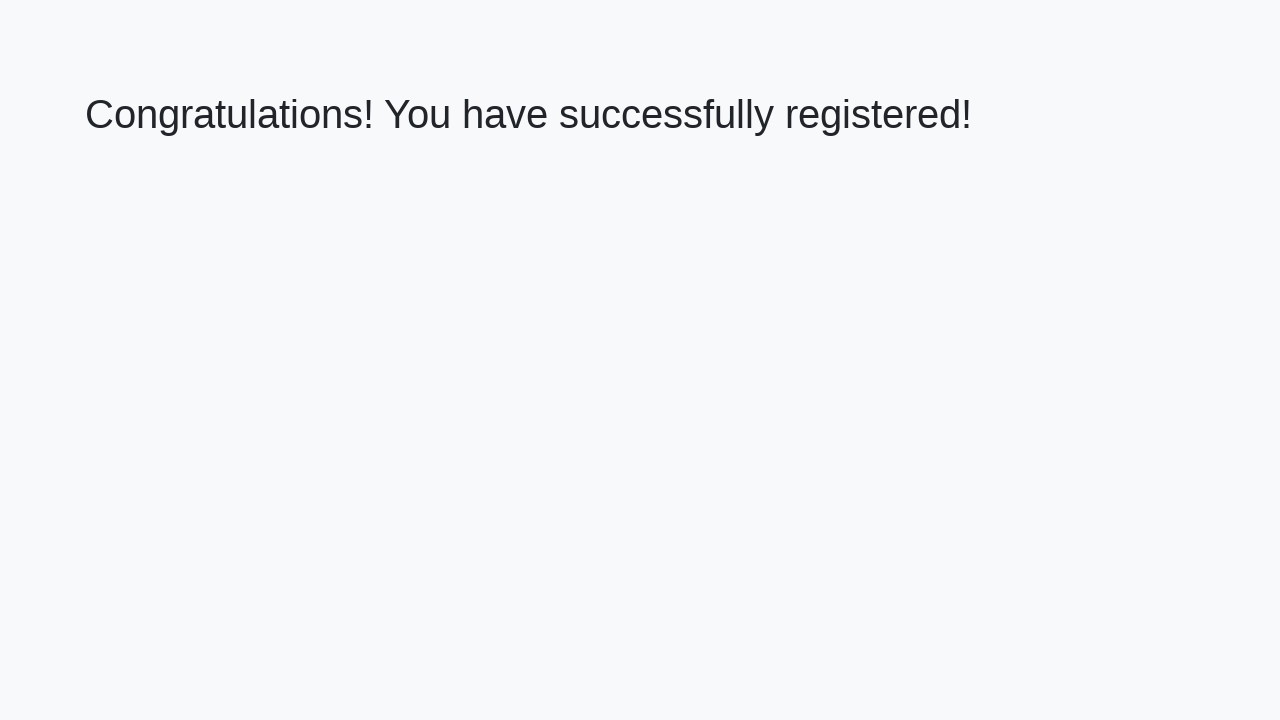

Retrieved success message text
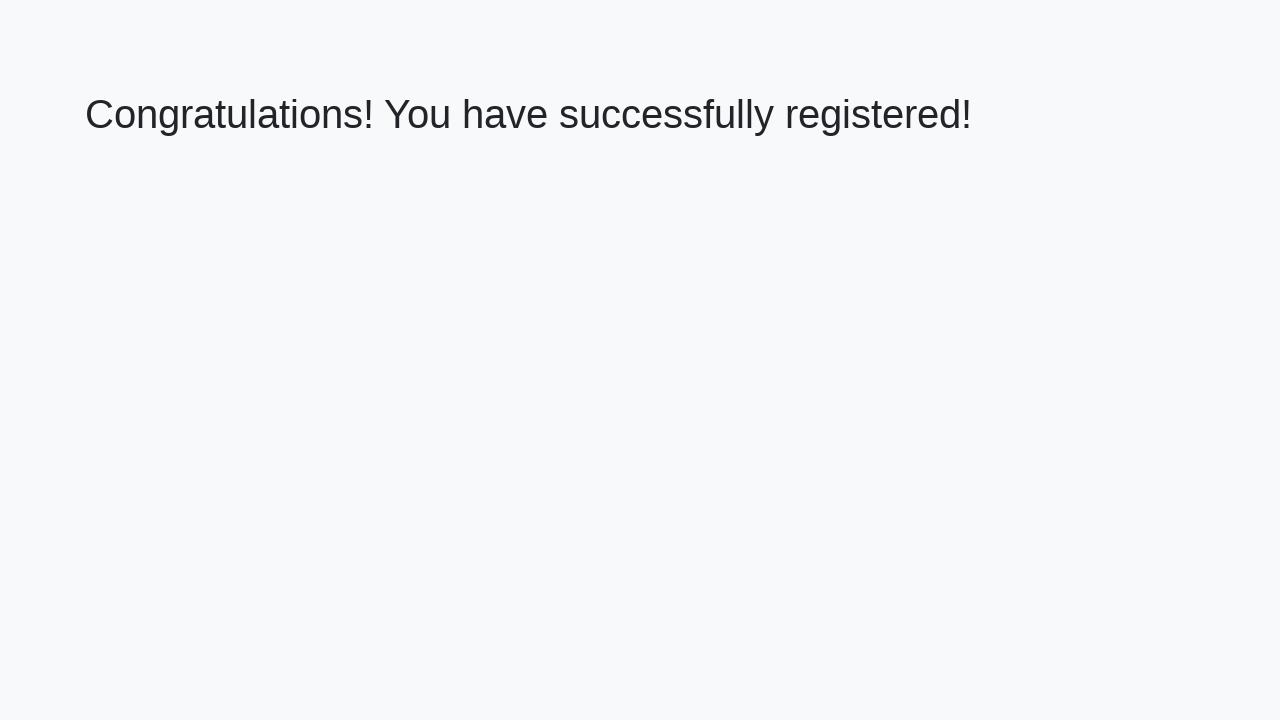

Verified success message: 'Congratulations! You have successfully registered!'
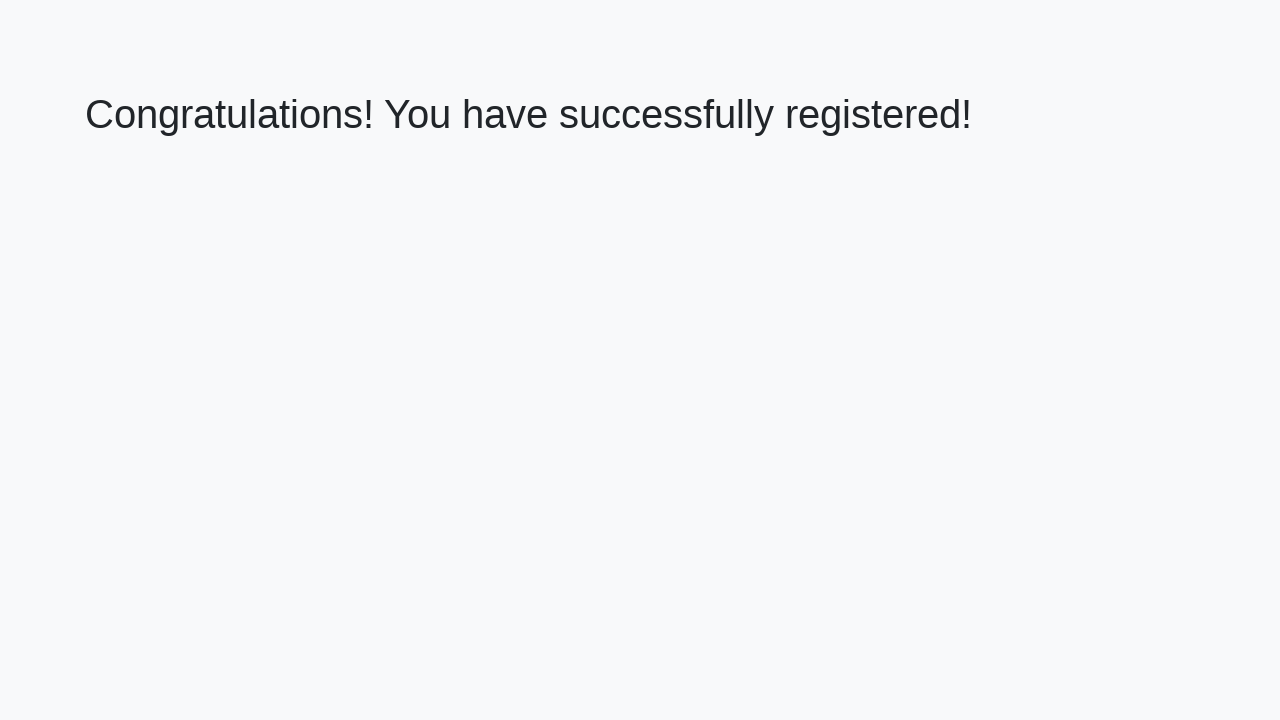

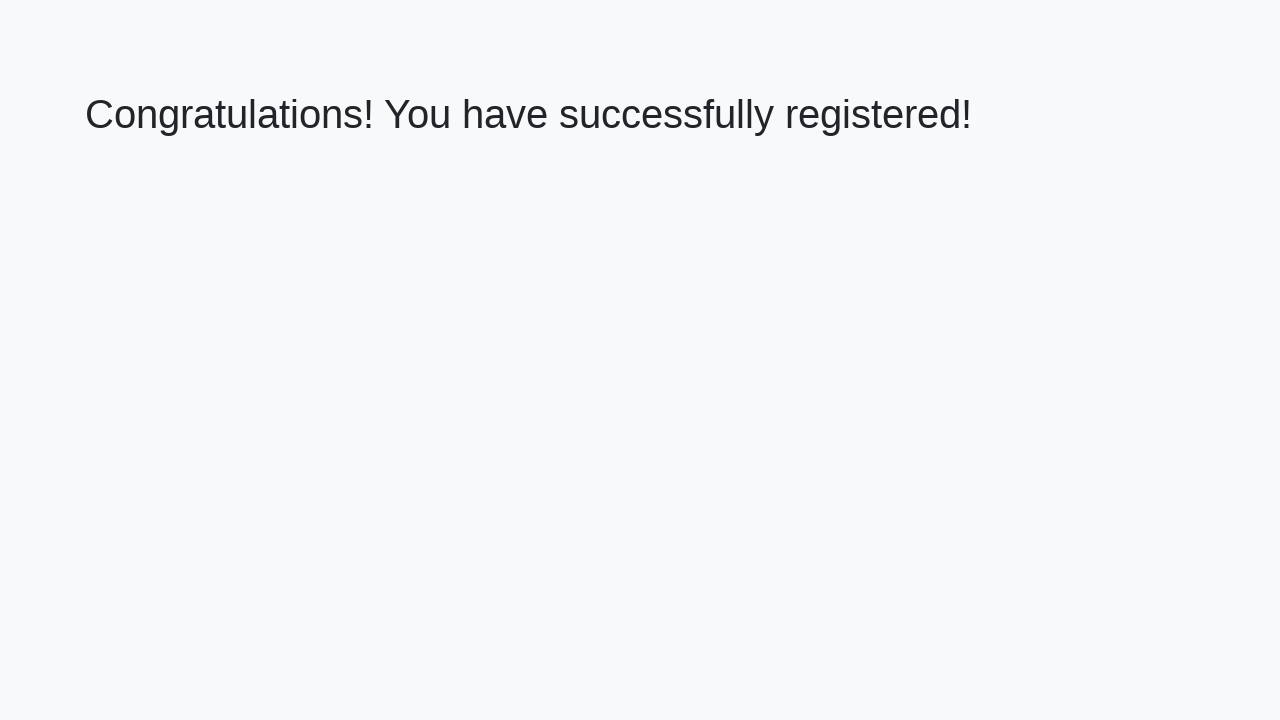